Tests contact form by filling email, name and message fields and submitting

Starting URL: https://www.demoblaze.com/

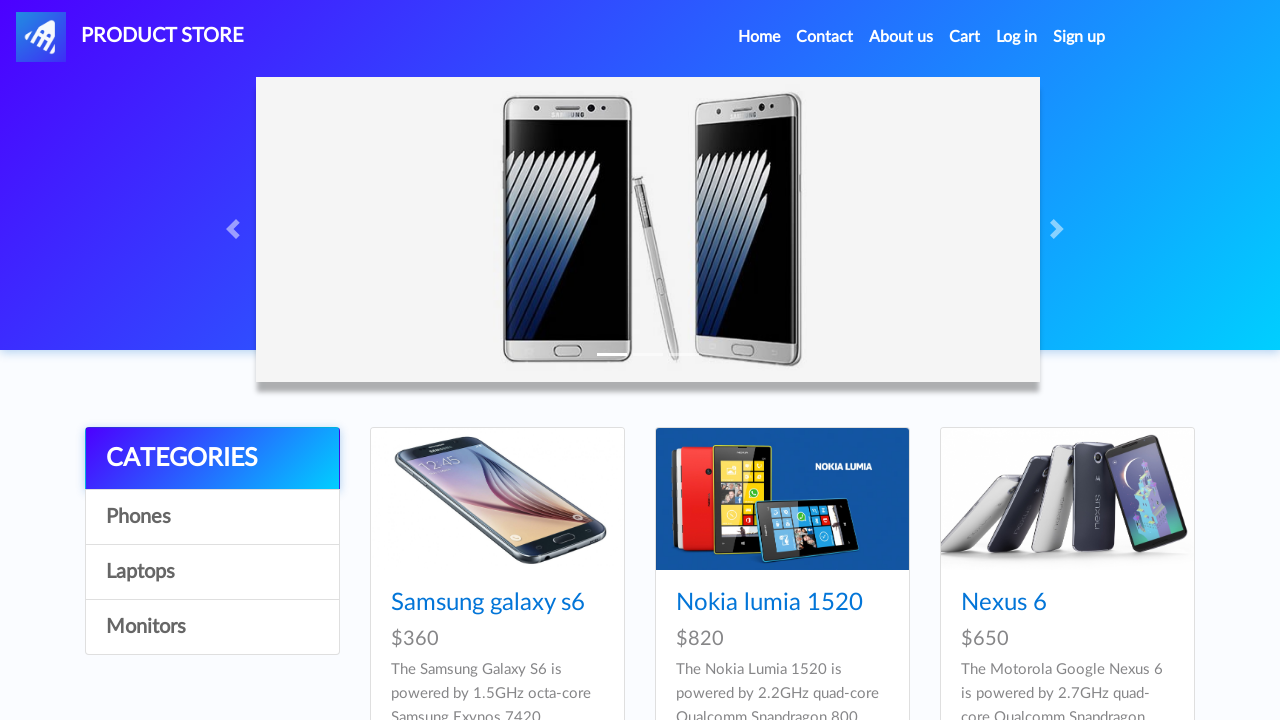

Clicked on Contact link in navigation at (825, 37) on #navbarExample a.nav-link:has-text('Contact')
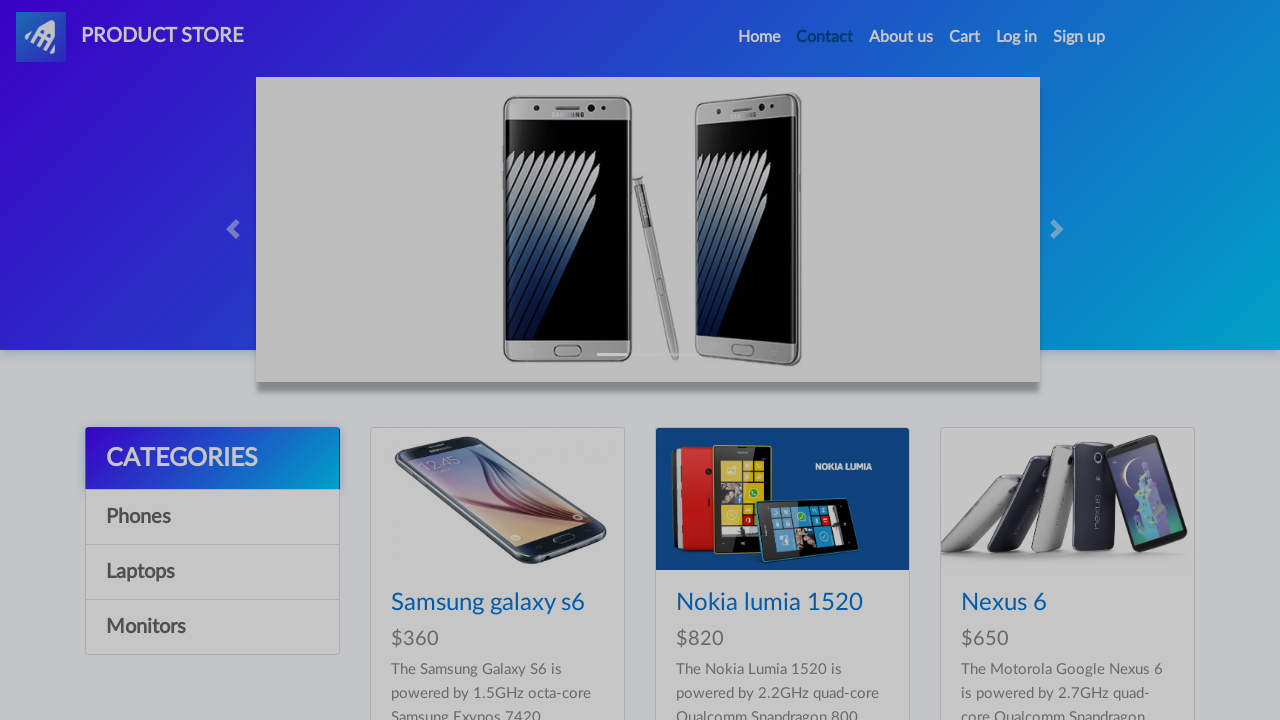

Contact modal appeared with email field visible
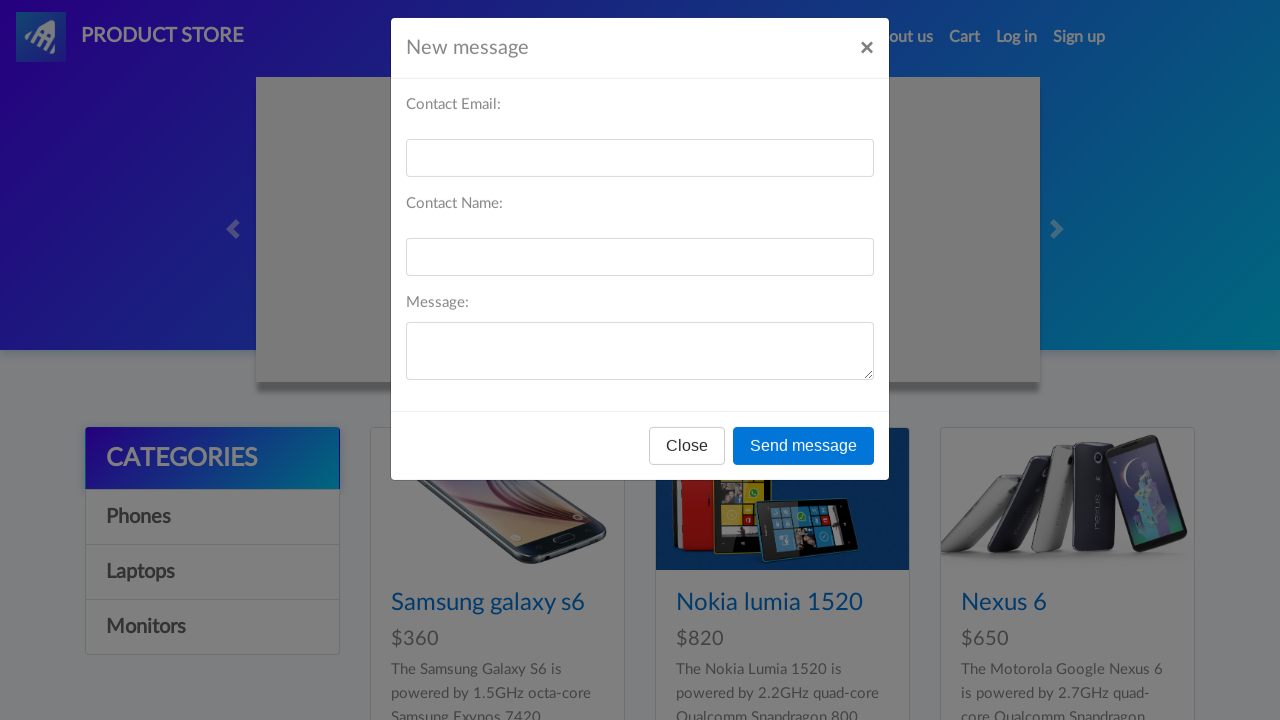

Filled email field with 'testuser@example.com' on #recipient-email
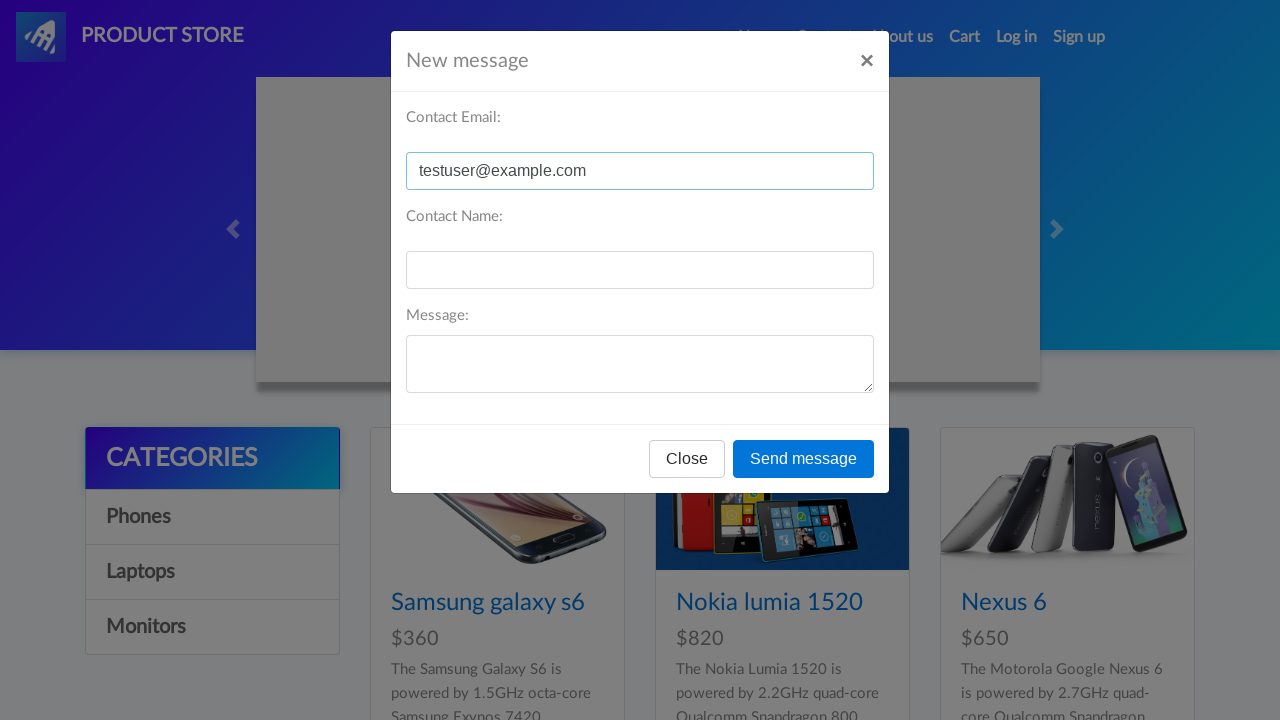

Filled name field with 'TestUser' on #recipient-name
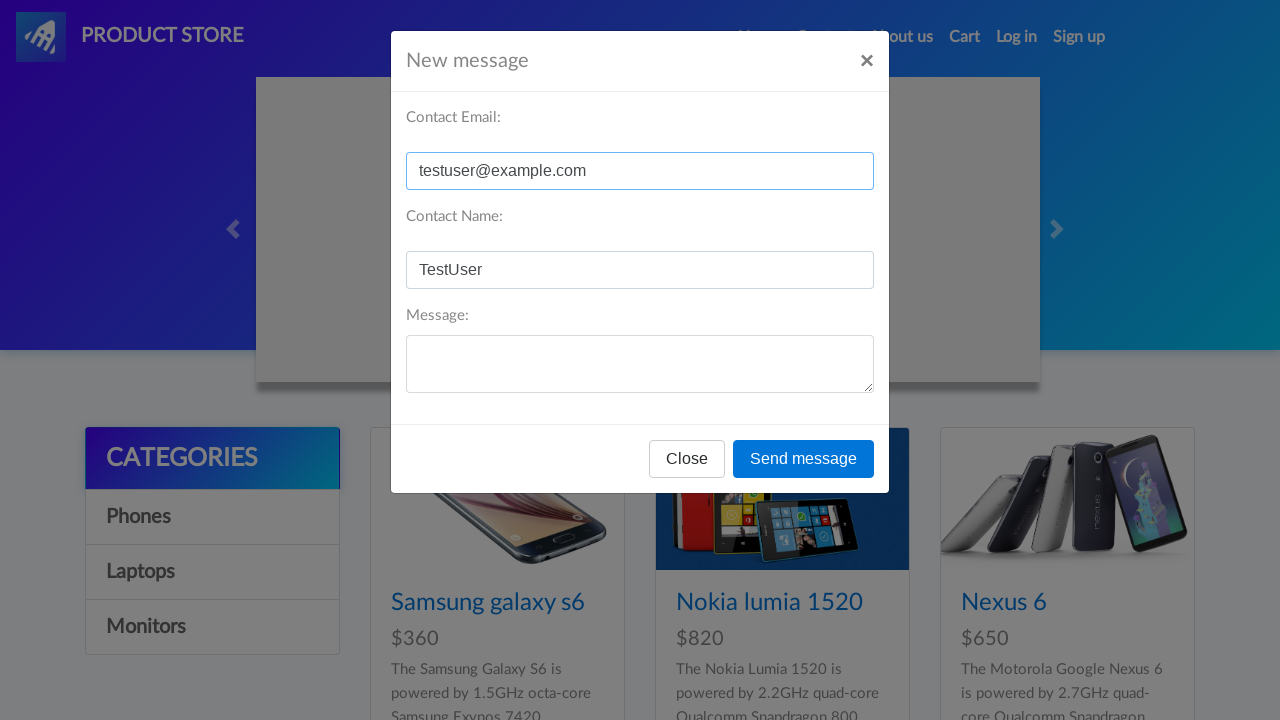

Filled message field with 'This is a test message' on #message-text
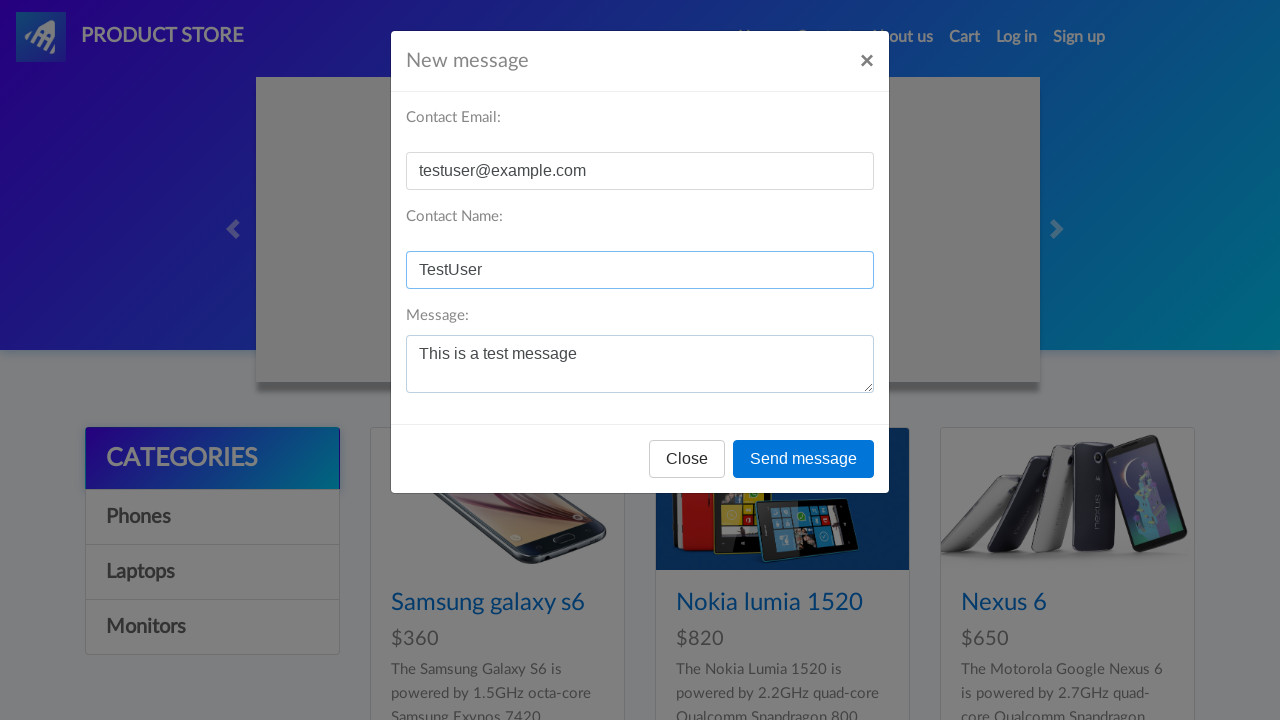

Clicked Send message button at (804, 459) on button[onclick='send()']
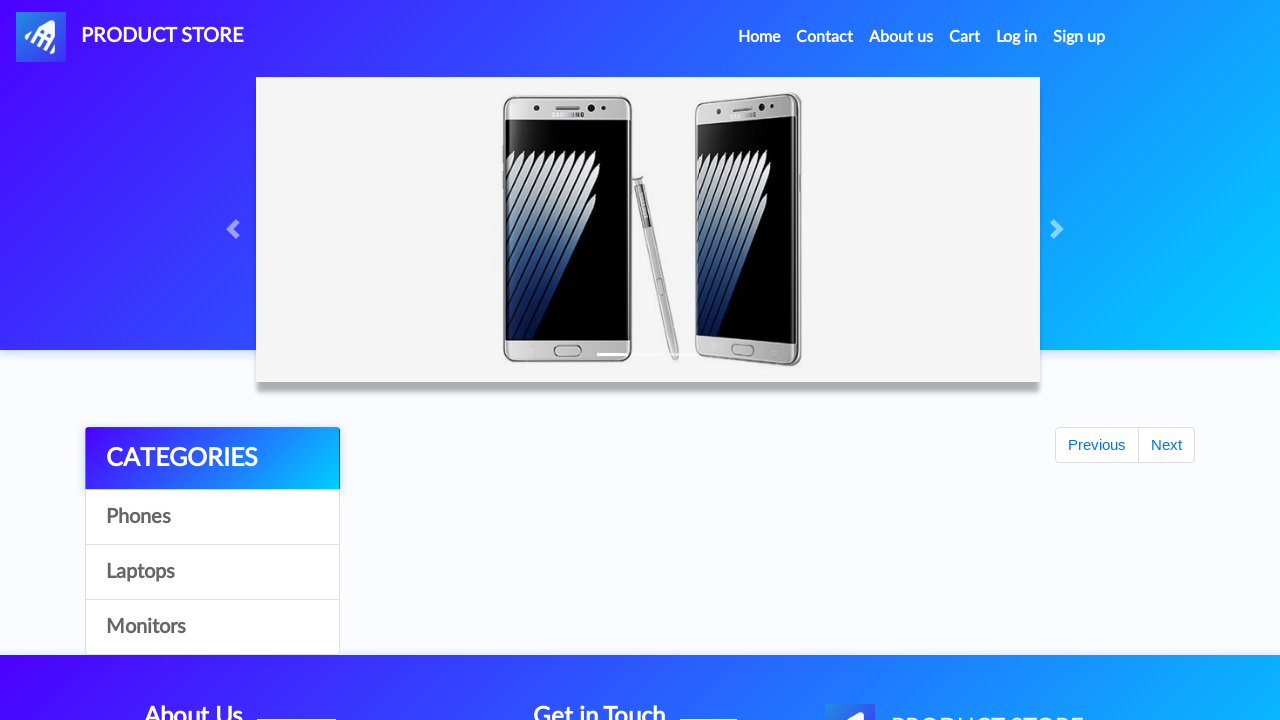

Accepted alert dialog - thank you message displayed
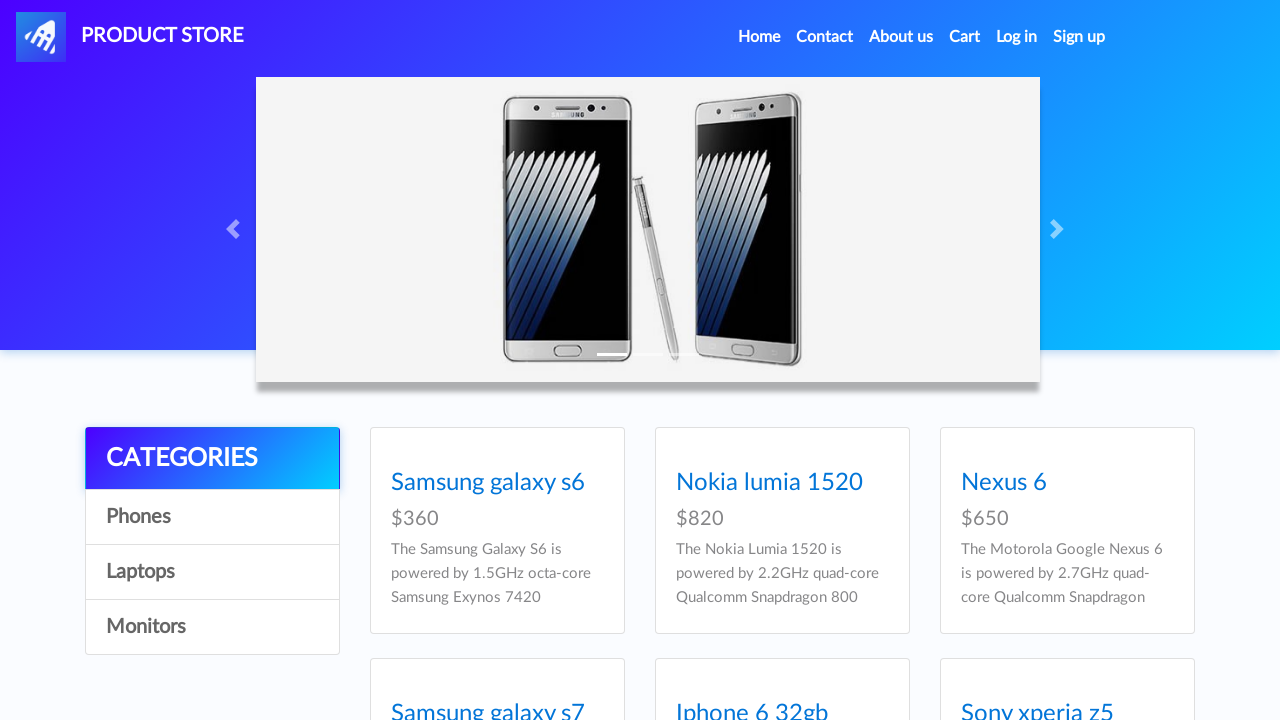

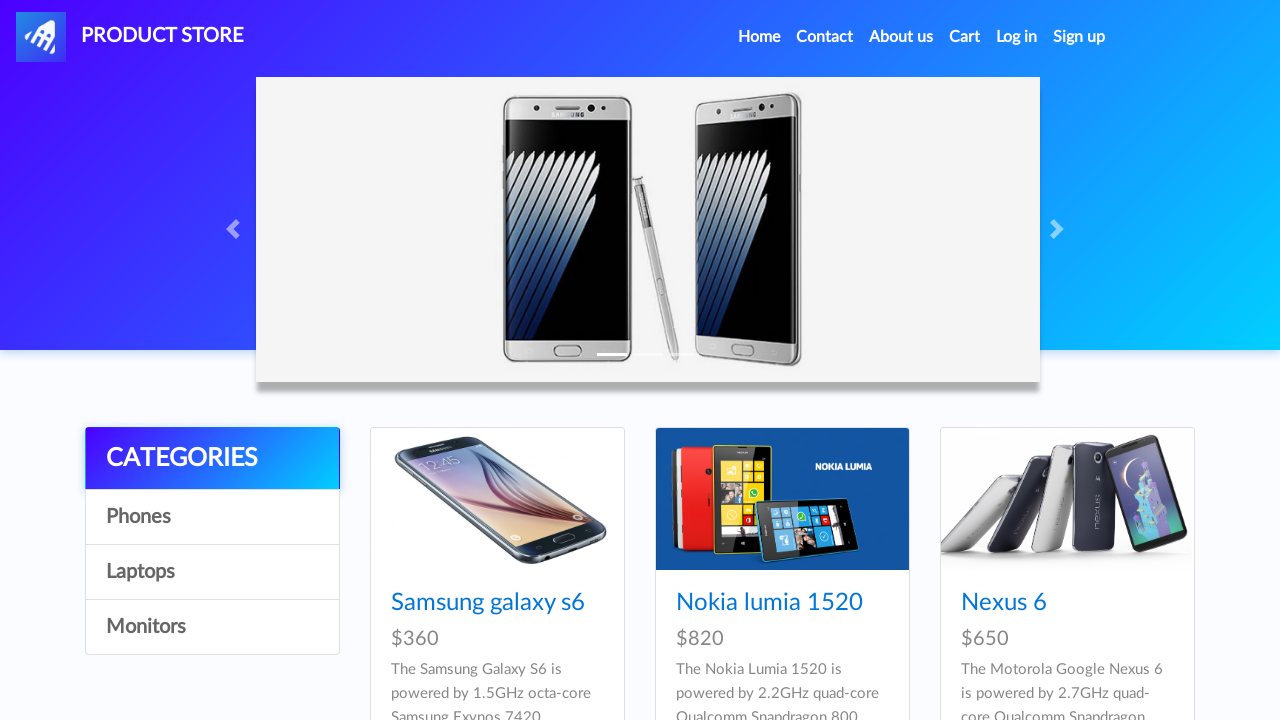